Tests drag and drop functionality on jQuery UI demo page by dragging an element into a droppable area, then navigating to the Accept demo

Starting URL: https://jqueryui.com/droppable/

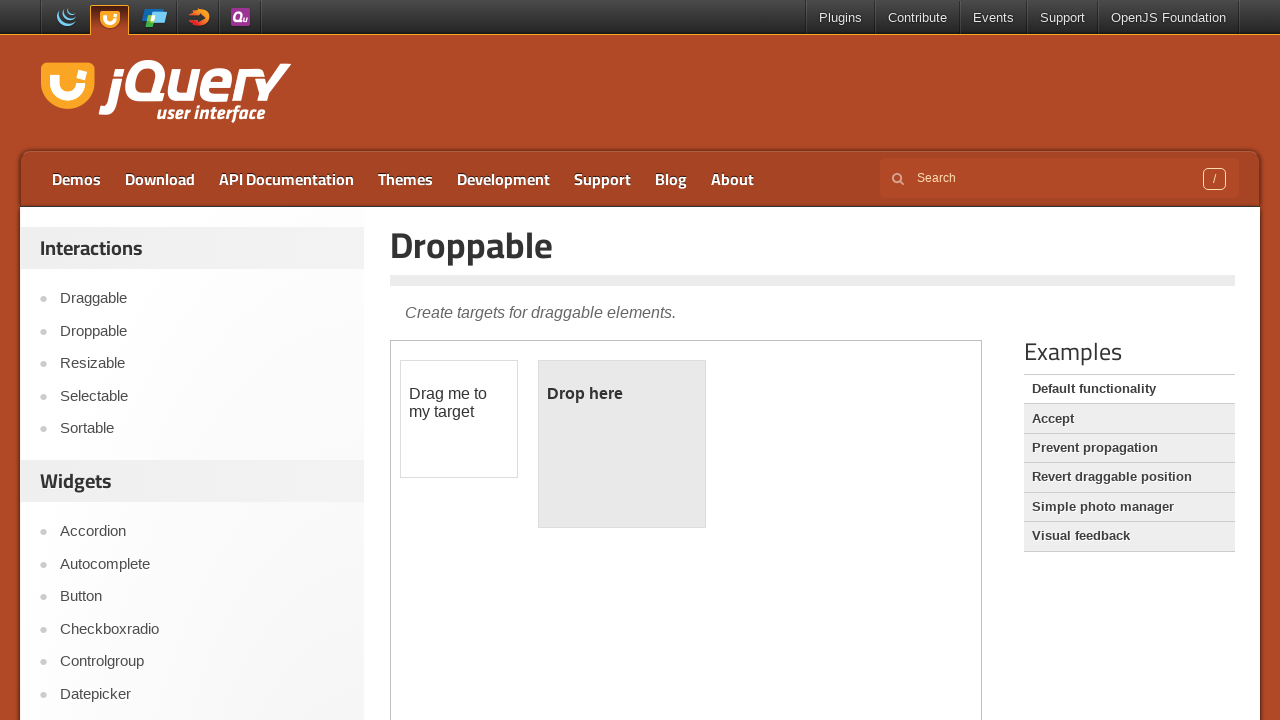

Located demo iframe
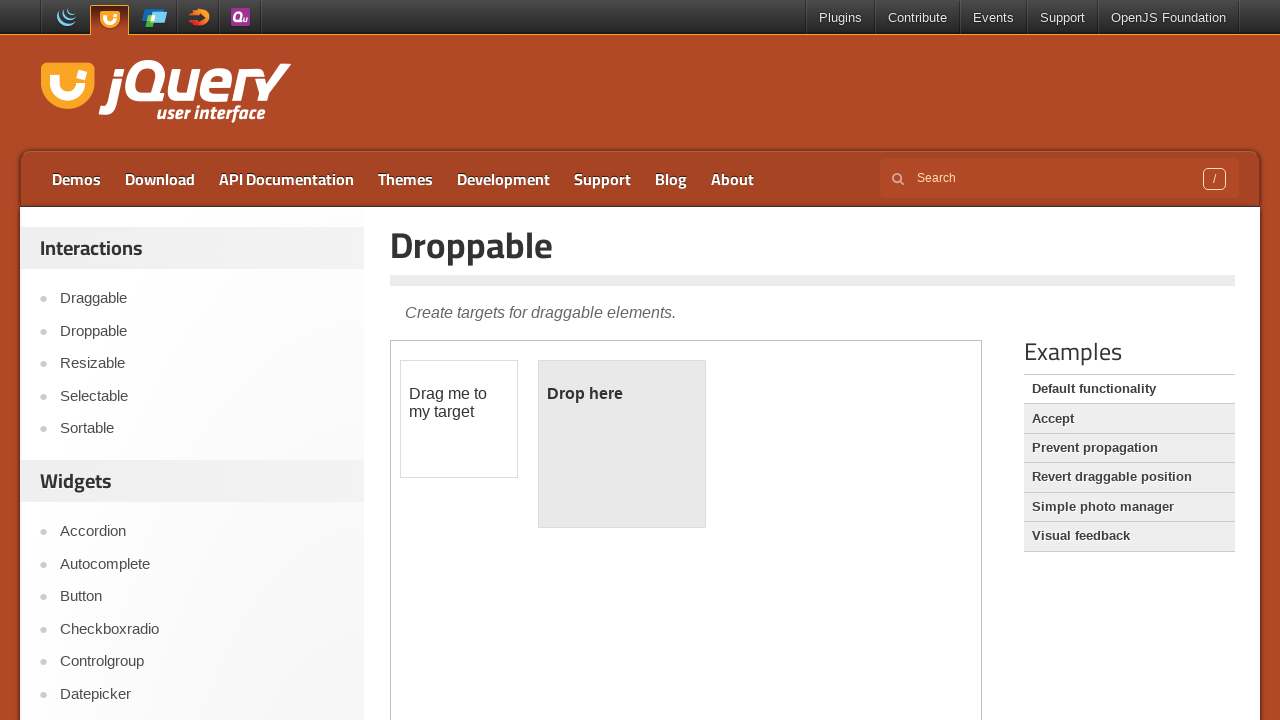

Located draggable element
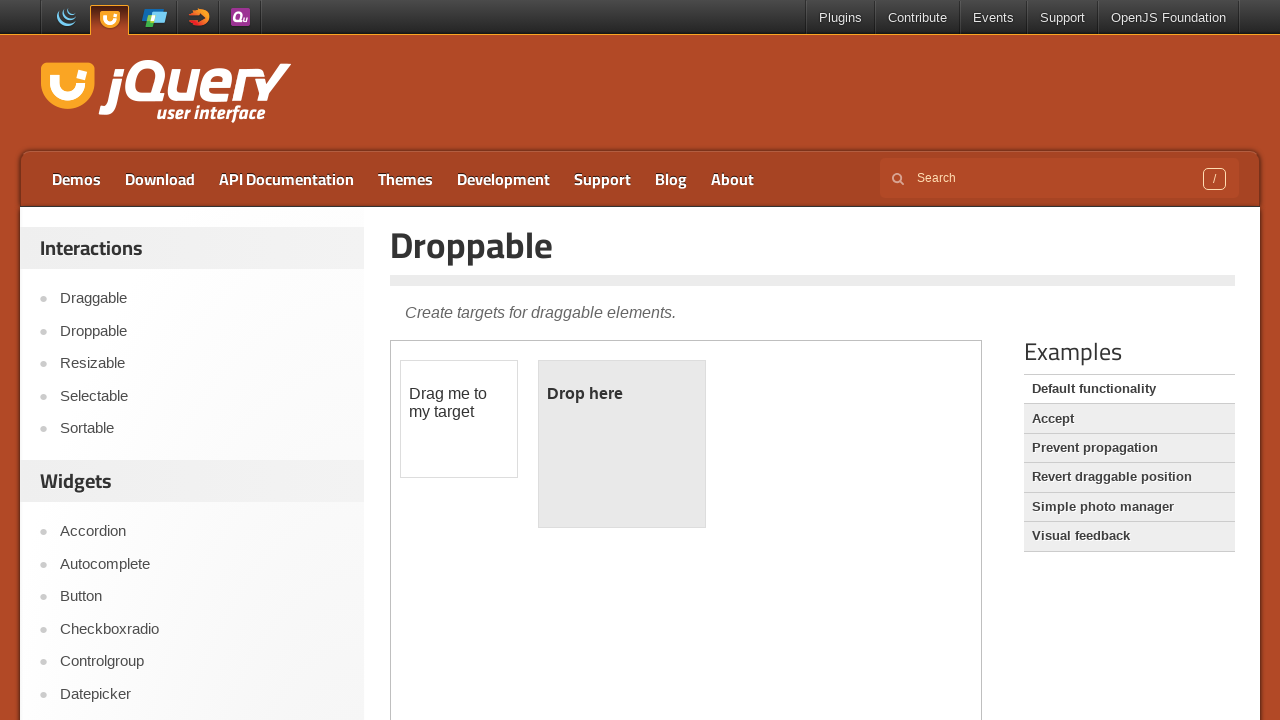

Located droppable element
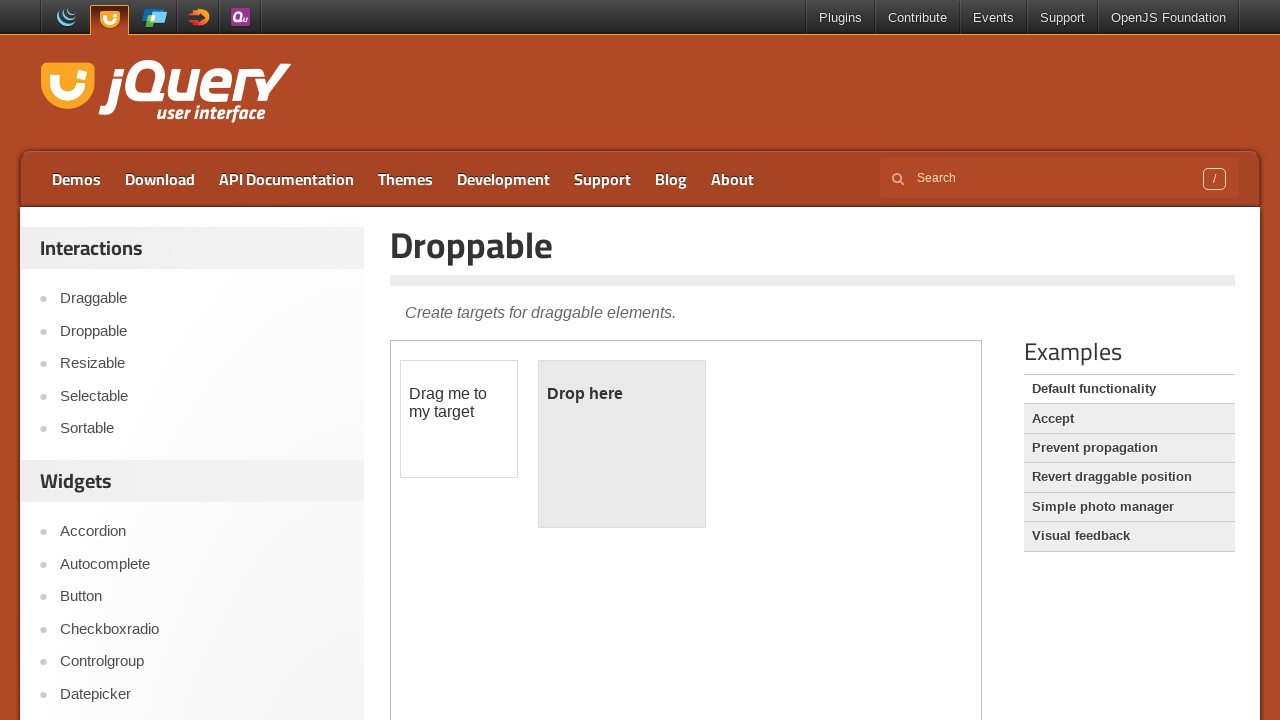

Dragged element into droppable area at (622, 444)
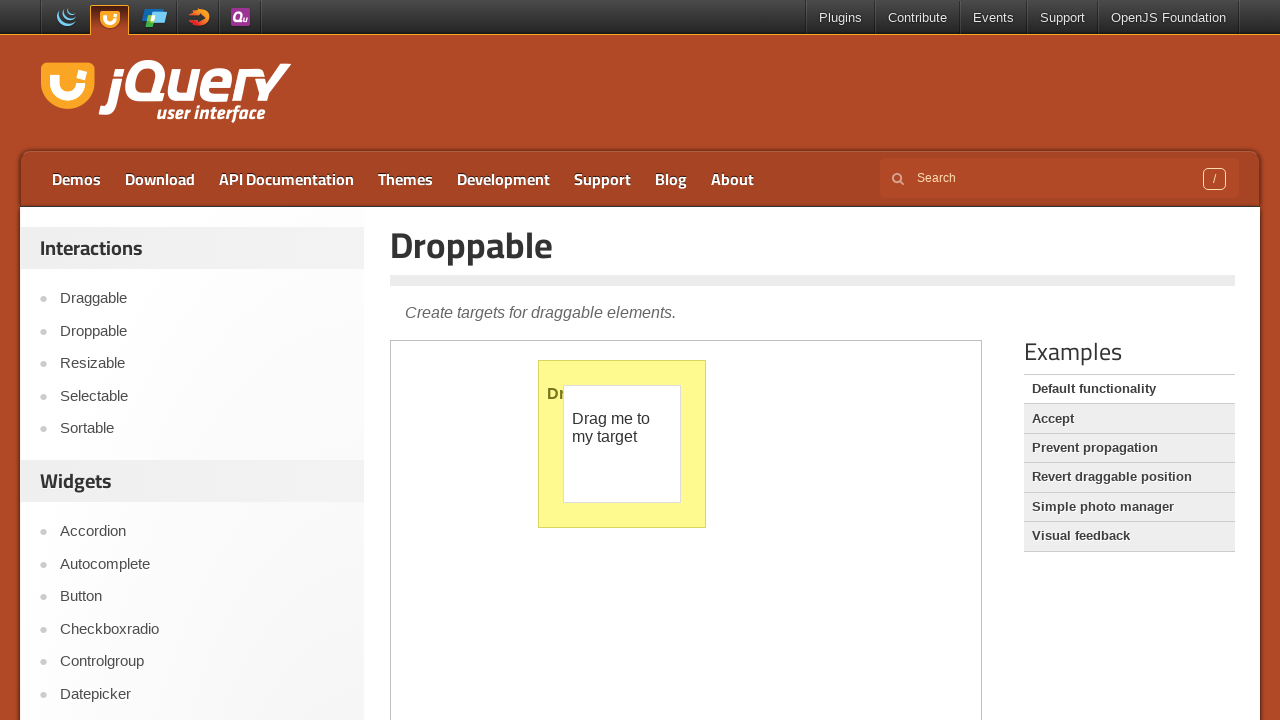

Clicked Accept link to navigate to Accept demo at (1129, 419) on a:text('Accept')
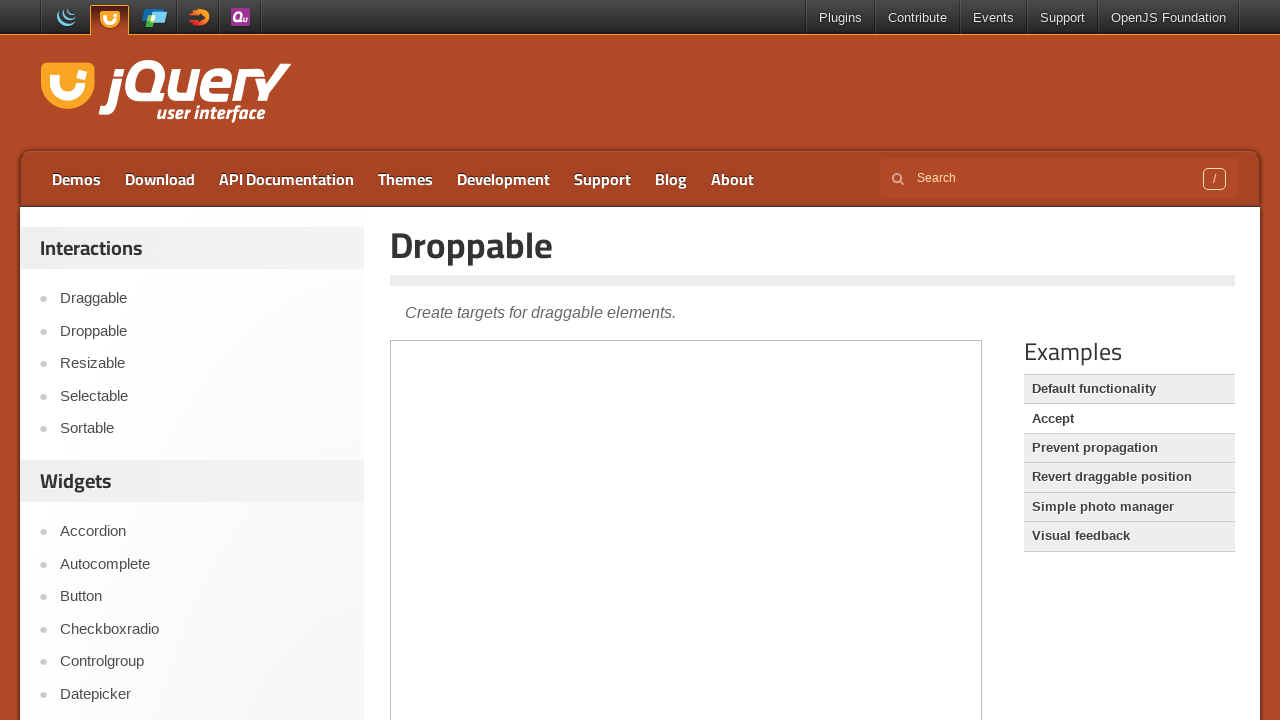

Waited for navigation to complete
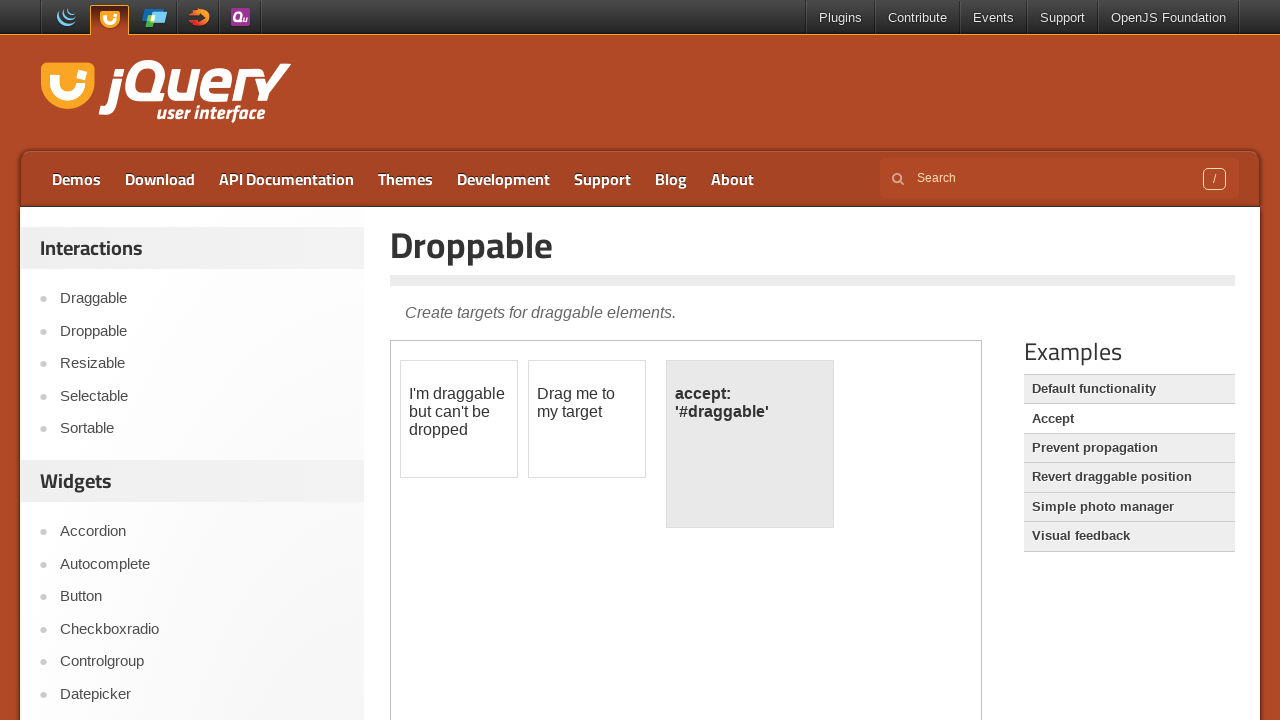

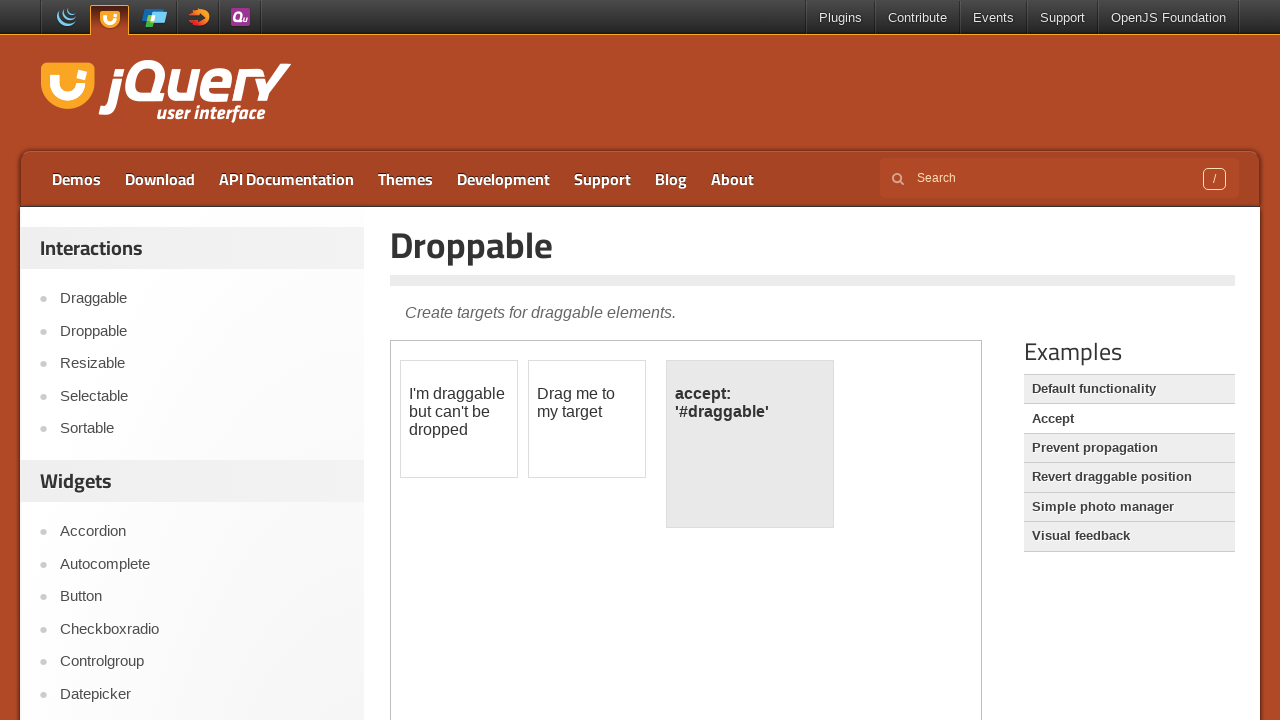